Tests drag and drop functionality by dragging two source elements to their respective destination drop zones

Starting URL: https://testpages.eviltester.com/styled/drag-drop-javascript.html

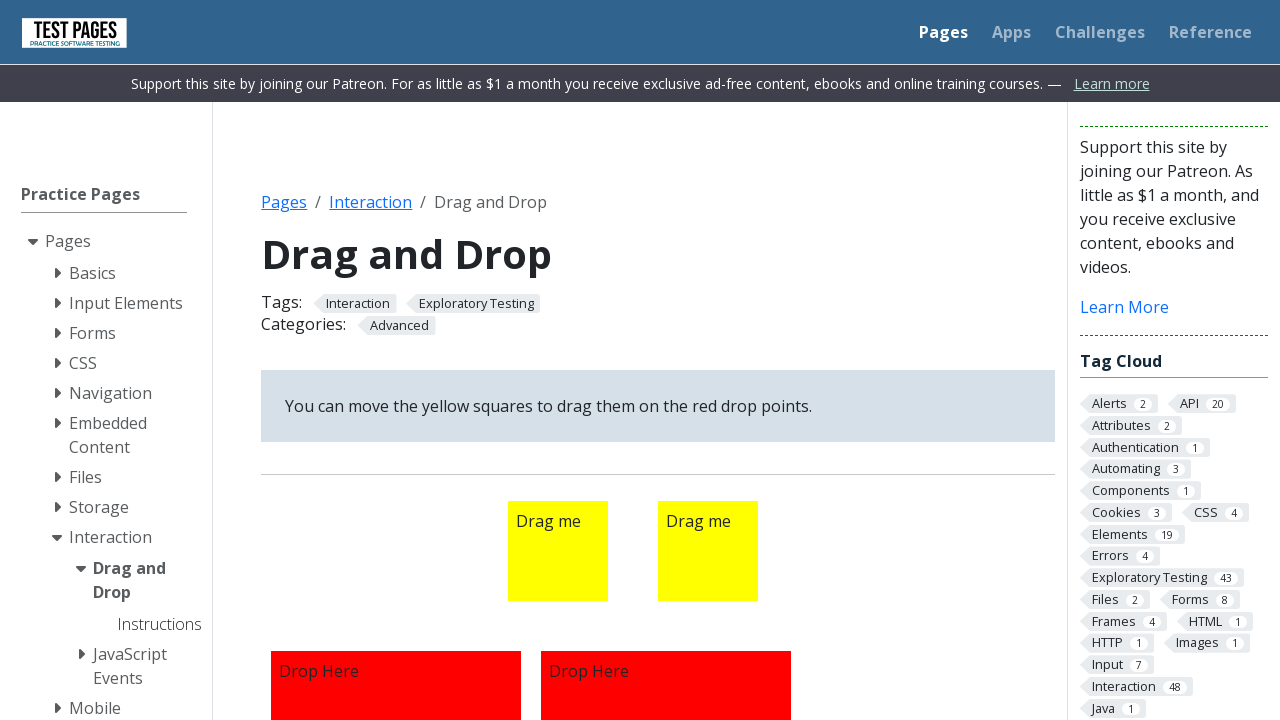

Dragged first source element to first destination drop zone at (396, 595)
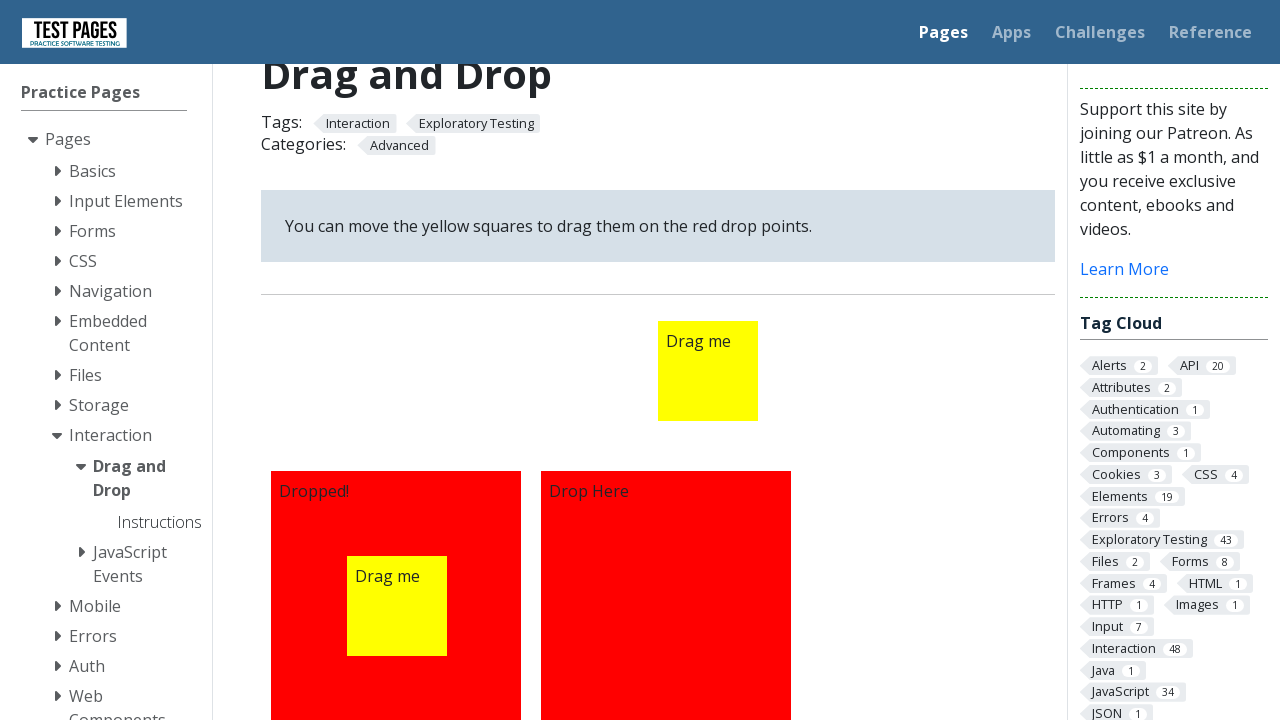

Dragged second source element to second destination drop zone at (666, 595)
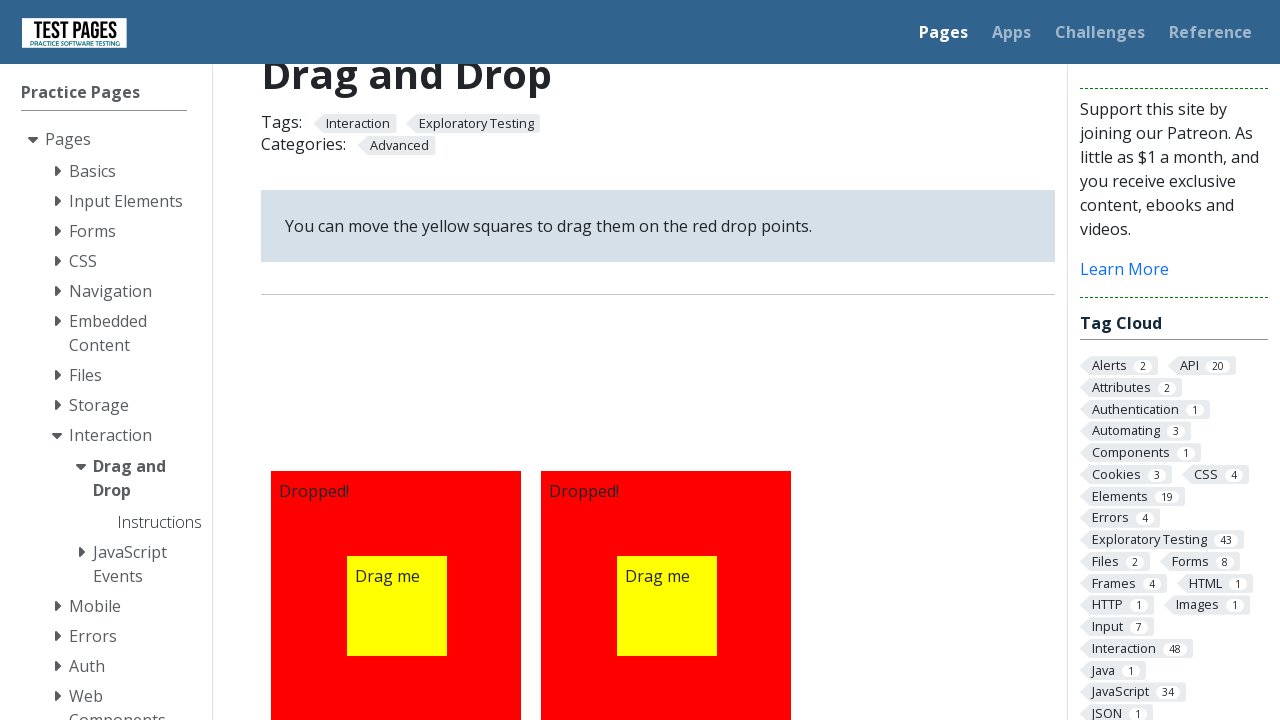

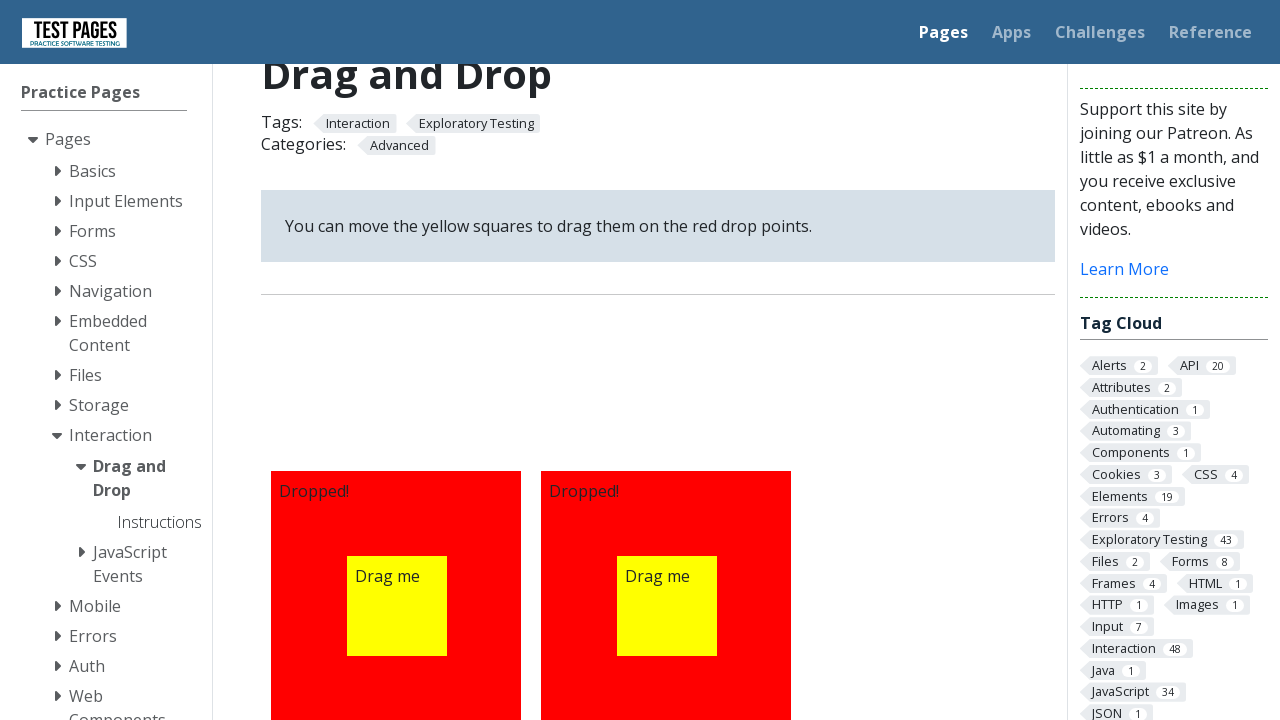